Tests checkbox functionality by selecting multiple hobby checkboxes

Starting URL: http://demo.automationtesting.in/Register.html

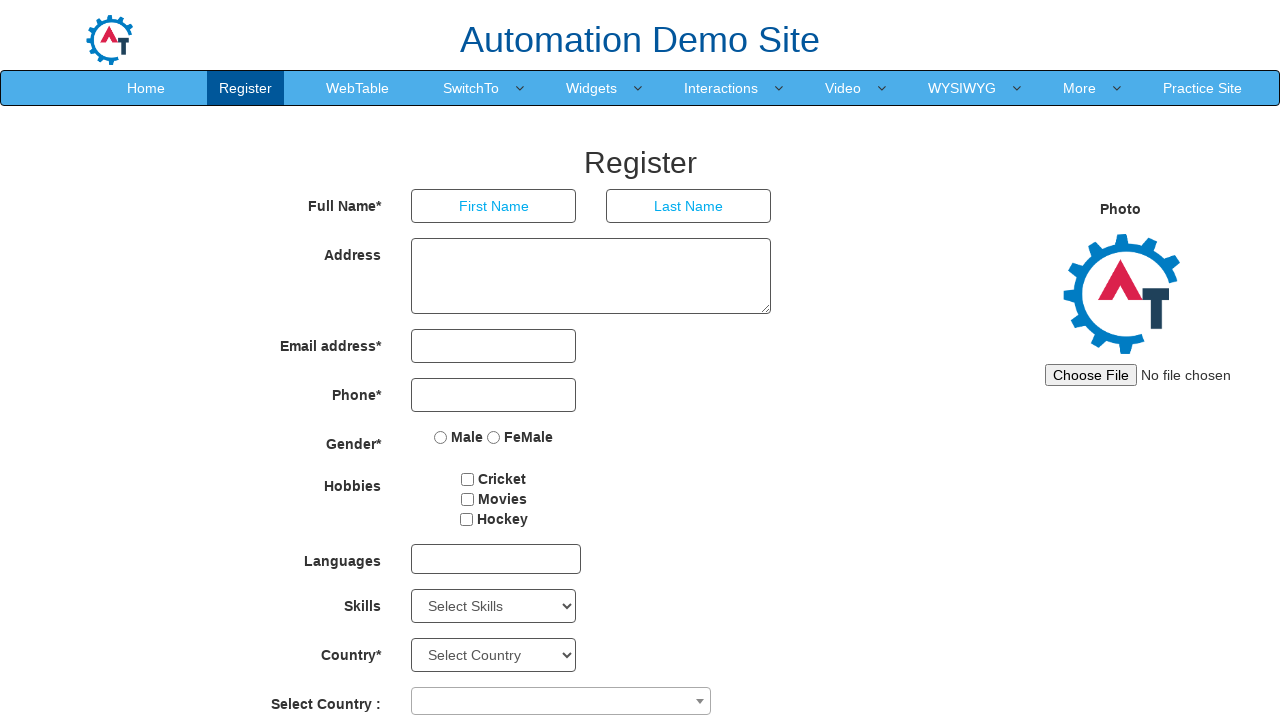

Clicked Cricket checkbox at (468, 479) on #checkbox1
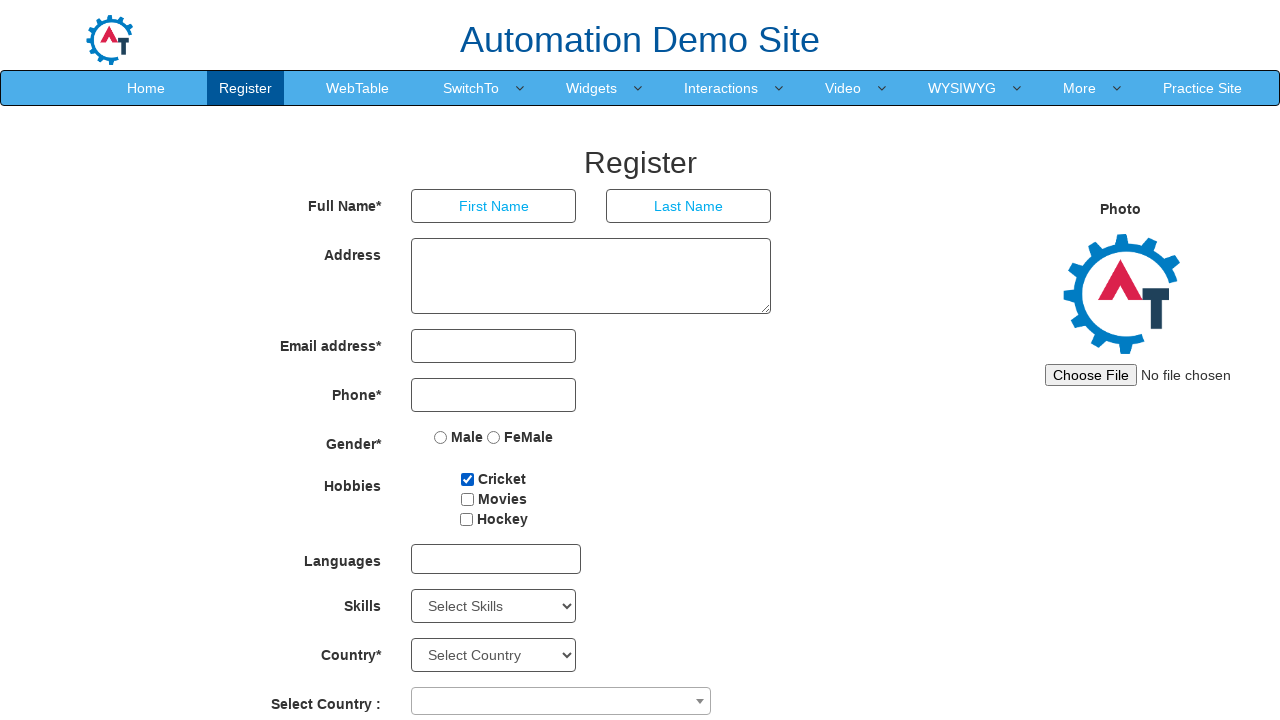

Clicked Movies checkbox at (467, 499) on #checkbox2
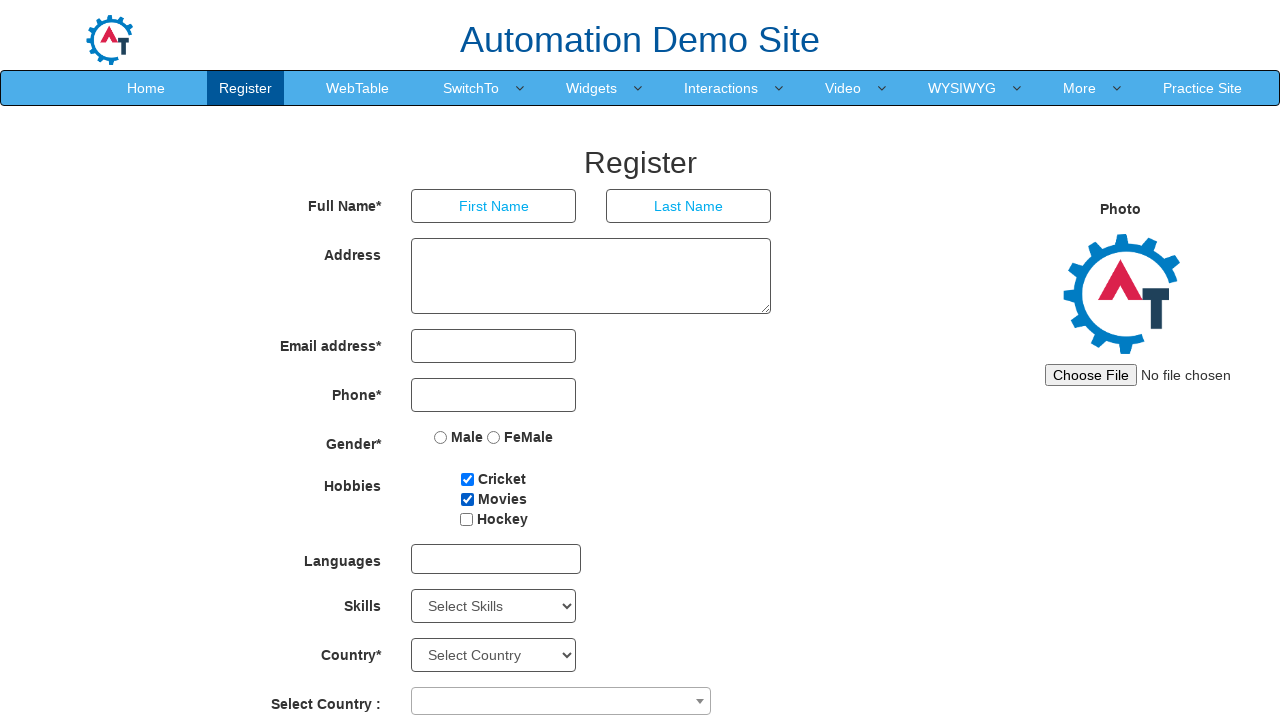

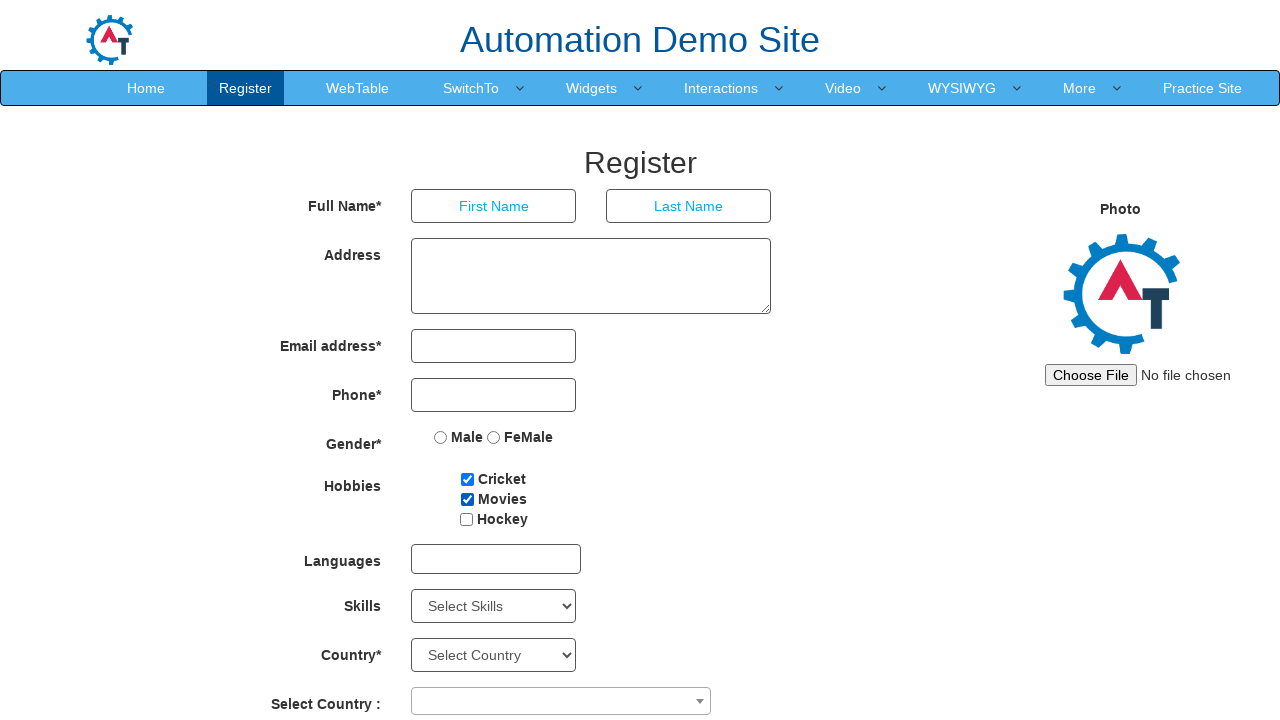